Clicks the adder button and uses implicit wait behavior to find a dynamically added element

Starting URL: https://www.selenium.dev/selenium/web/dynamic.html

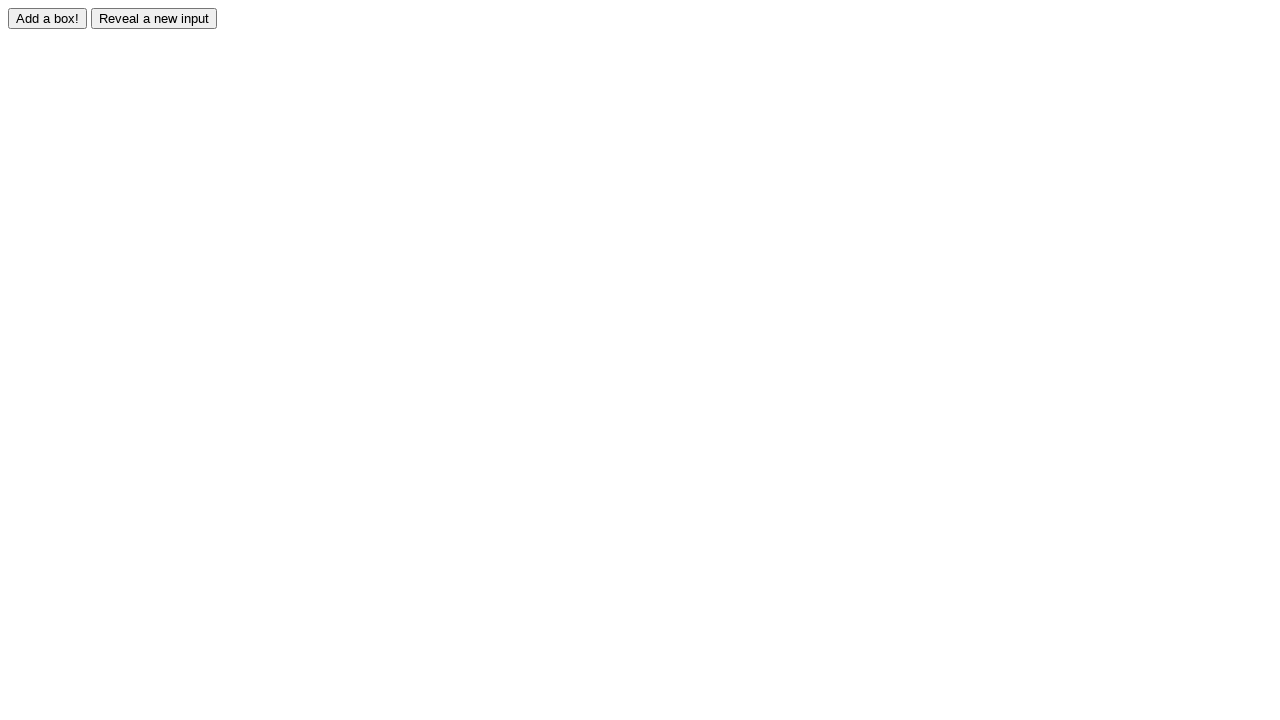

Clicked the adder button to trigger dynamic element creation at (48, 18) on #adder
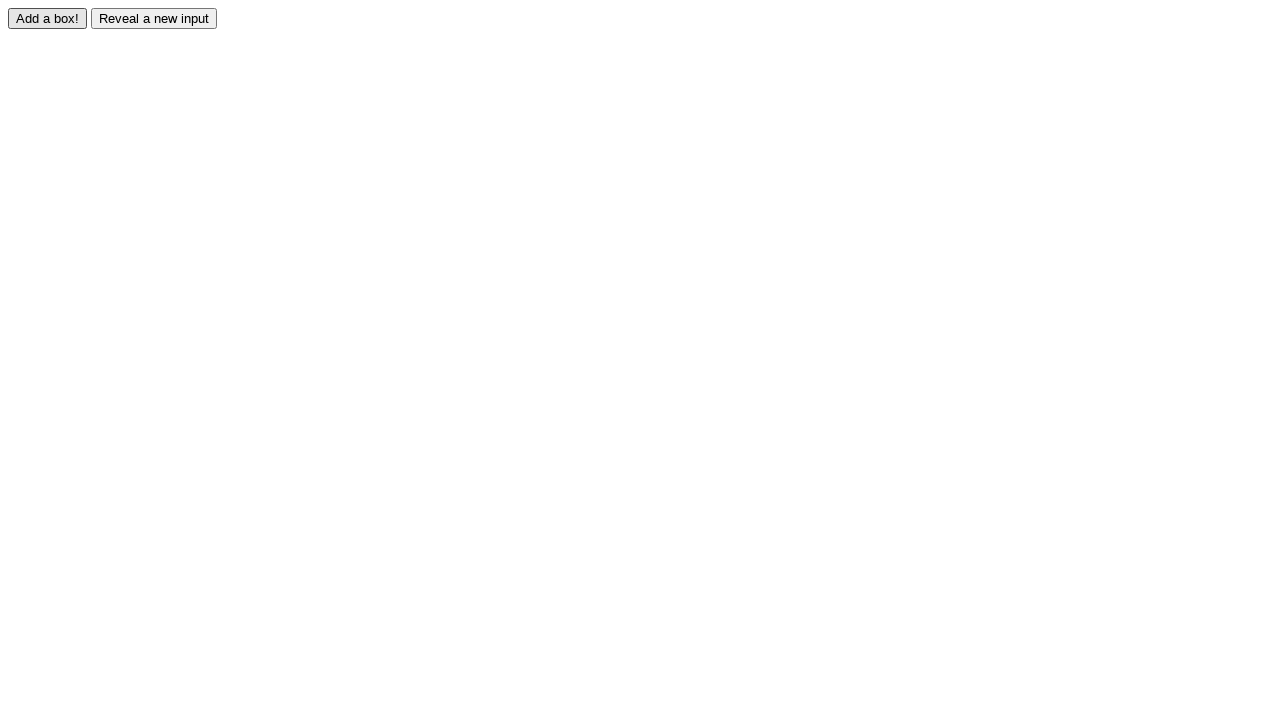

Waited for dynamically added element #box0 to appear
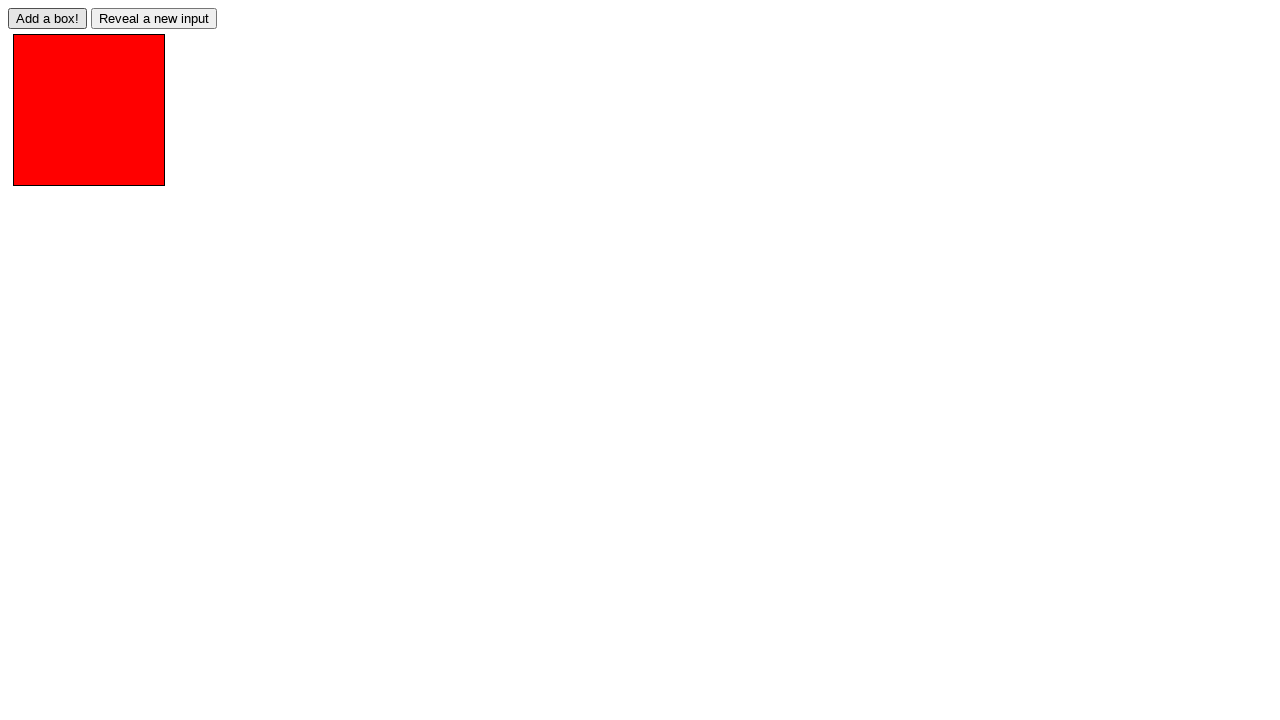

Located the dynamically added element
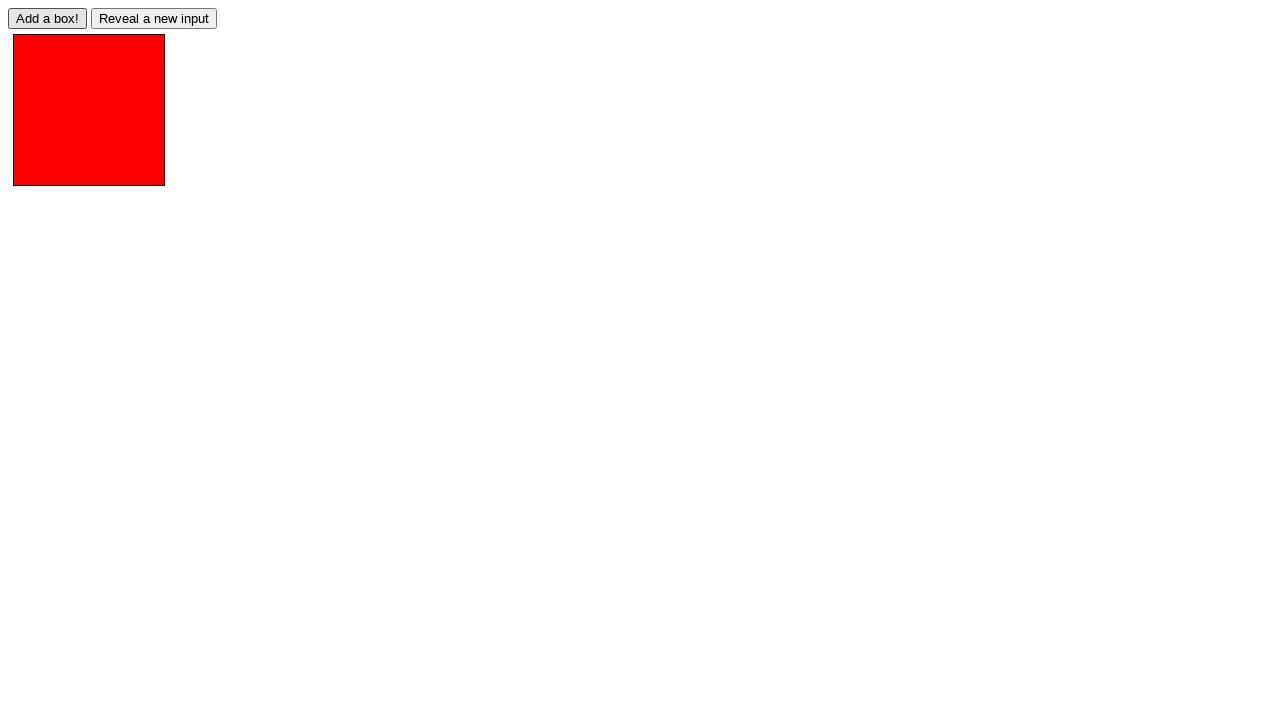

Verified that element has the expected 'redbox' class
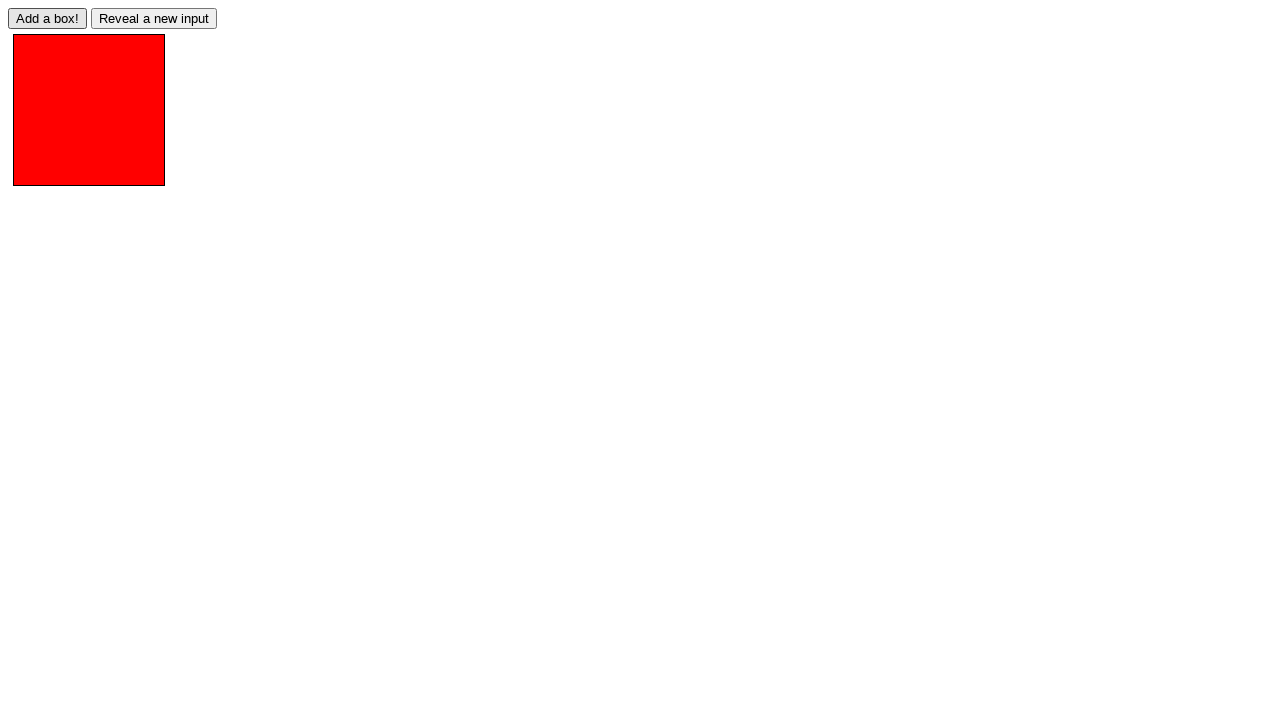

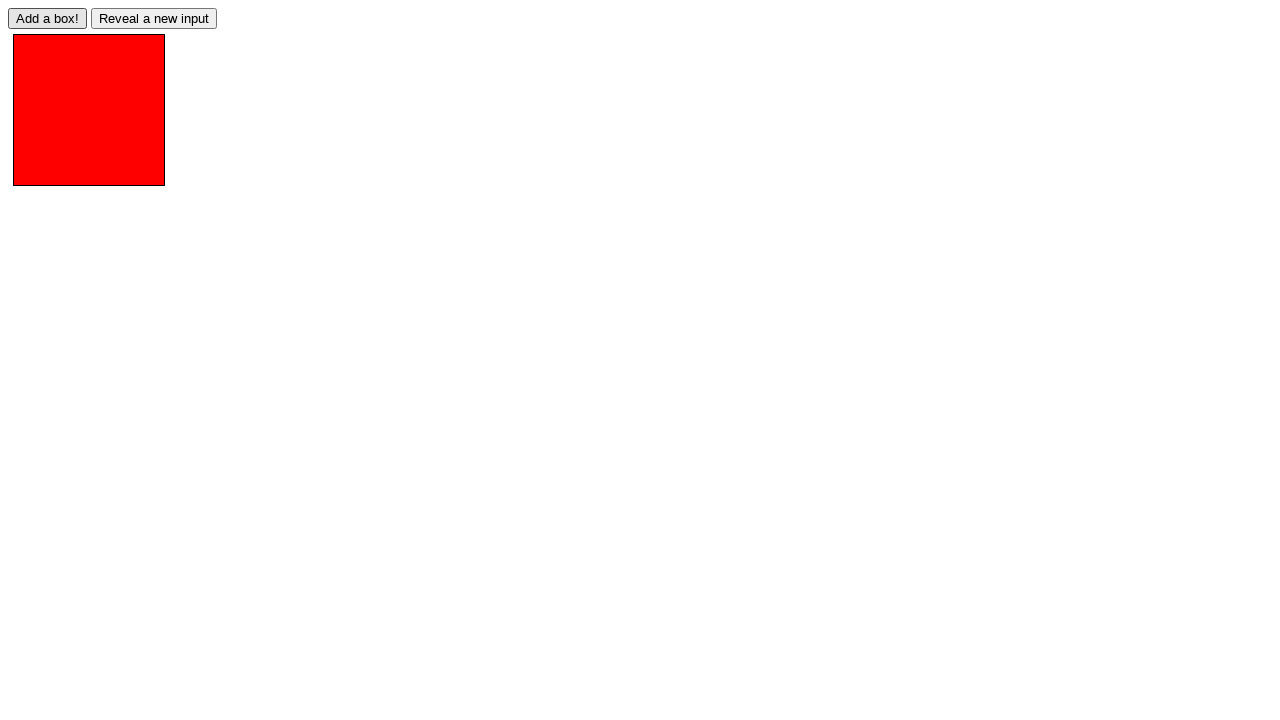